Tests checkbox interactions by checking if checkboxes are selected and clicking them based on their state

Starting URL: https://the-internet.herokuapp.com/checkboxes

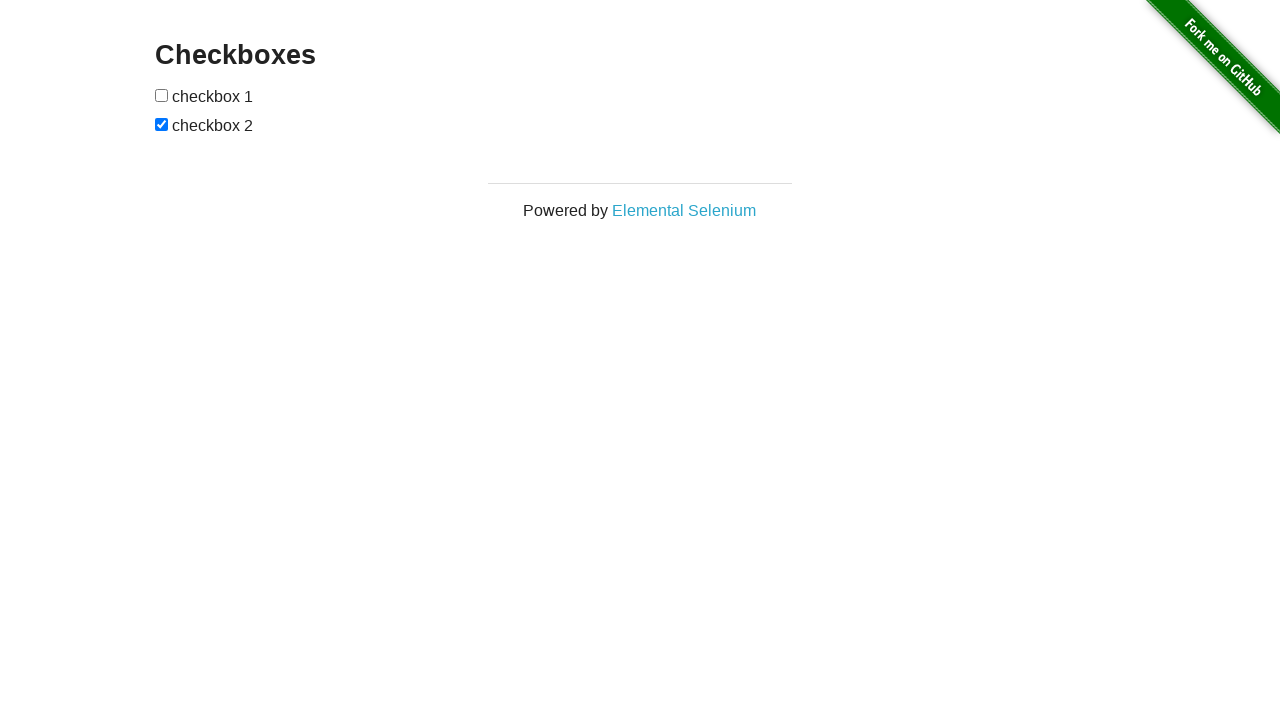

Located first checkbox element
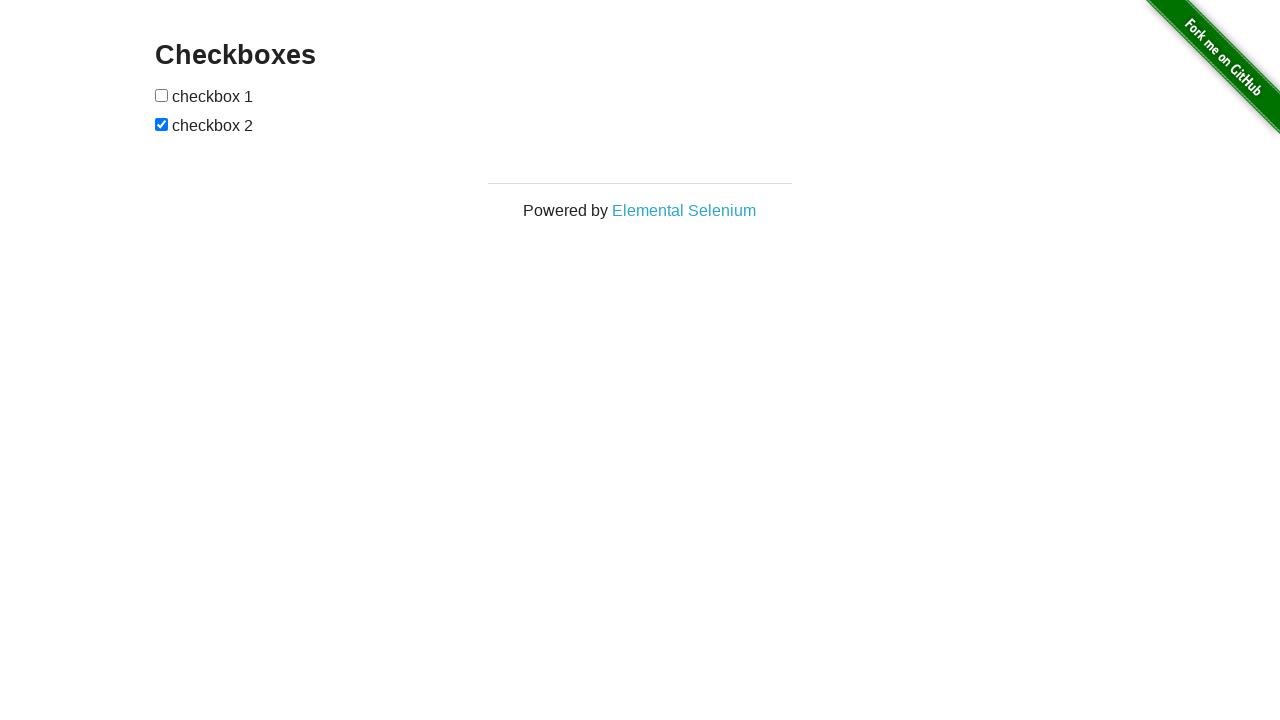

Located second checkbox element
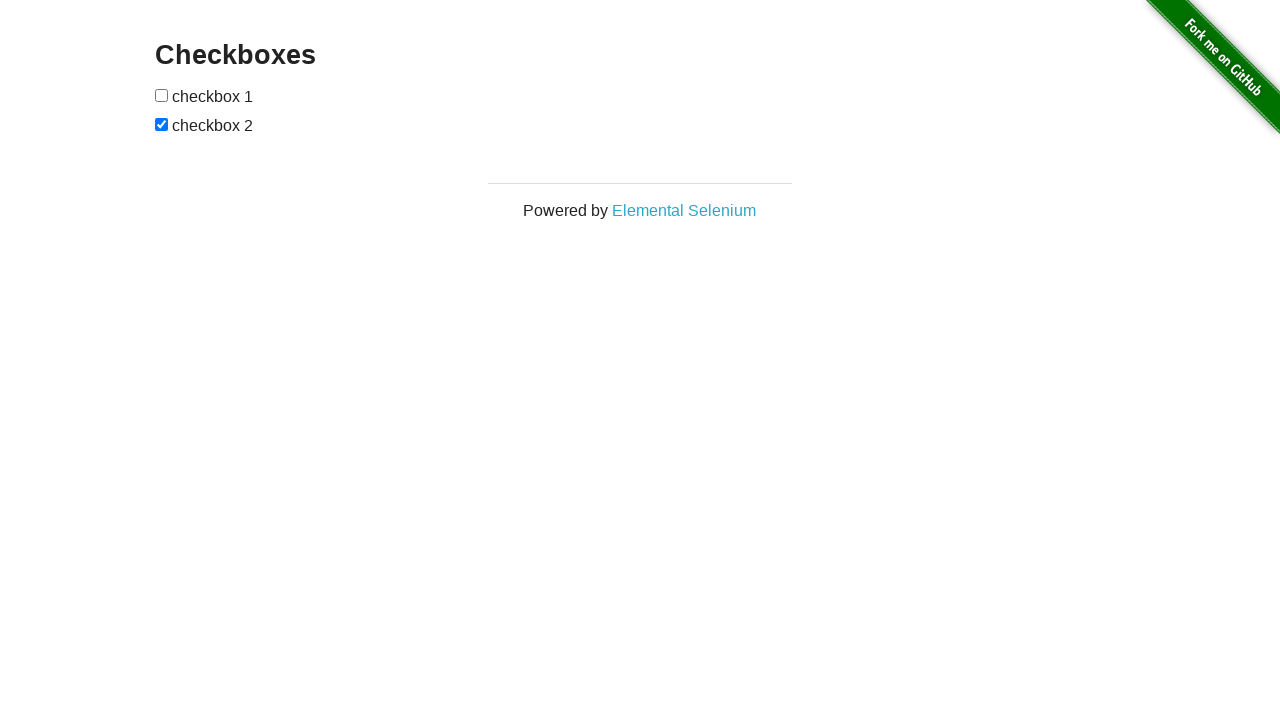

Checked first checkbox state - it was unchecked
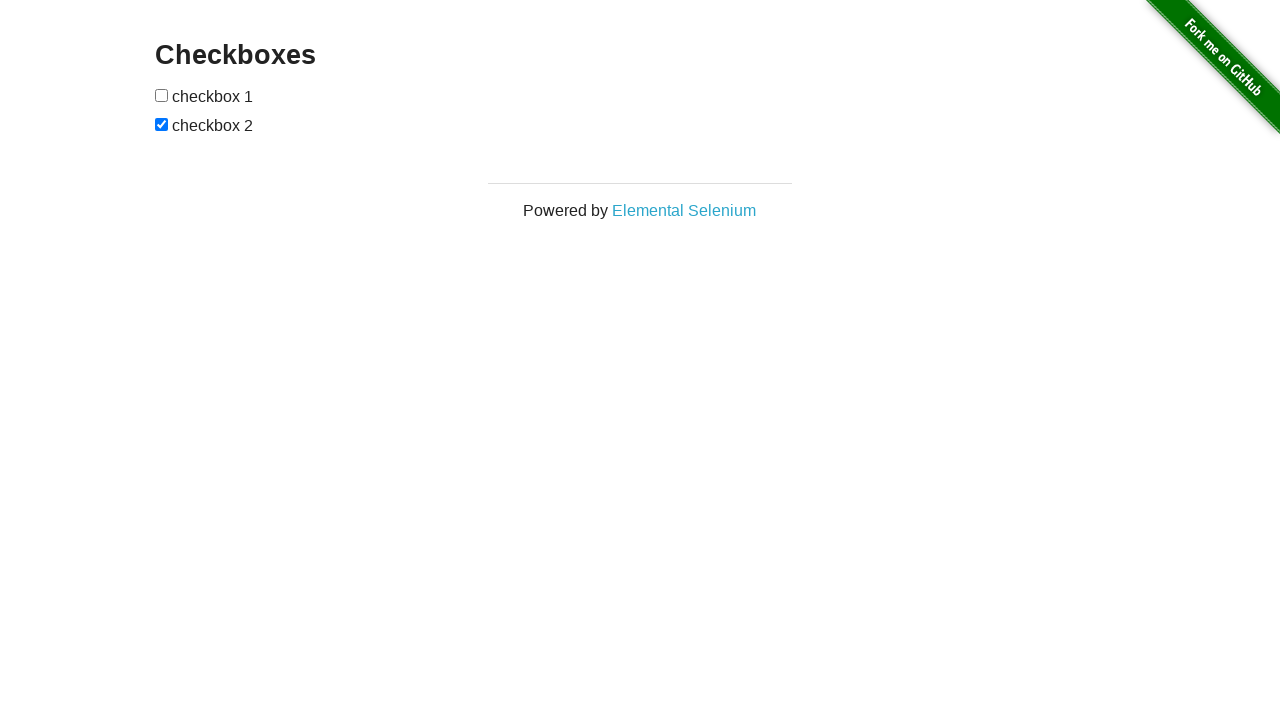

Clicked first checkbox to select it at (162, 95) on (//input[@type='checkbox'])[1]
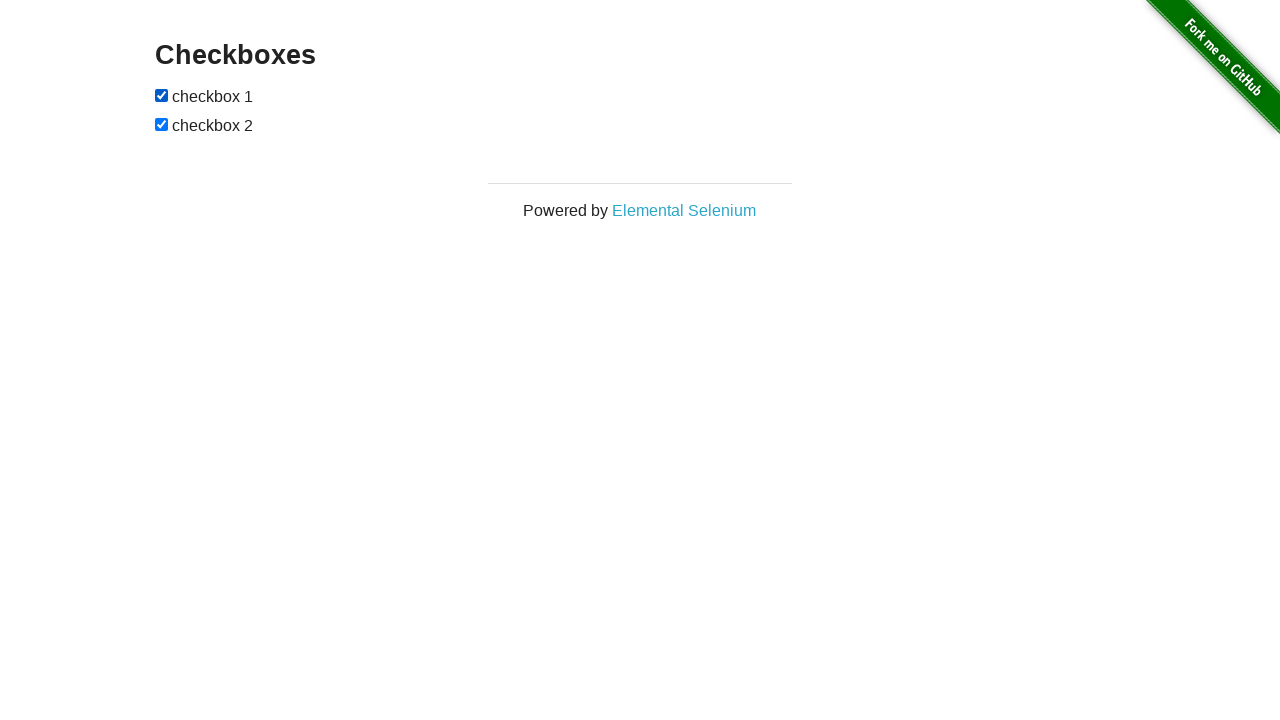

Checked second checkbox state - it was selected
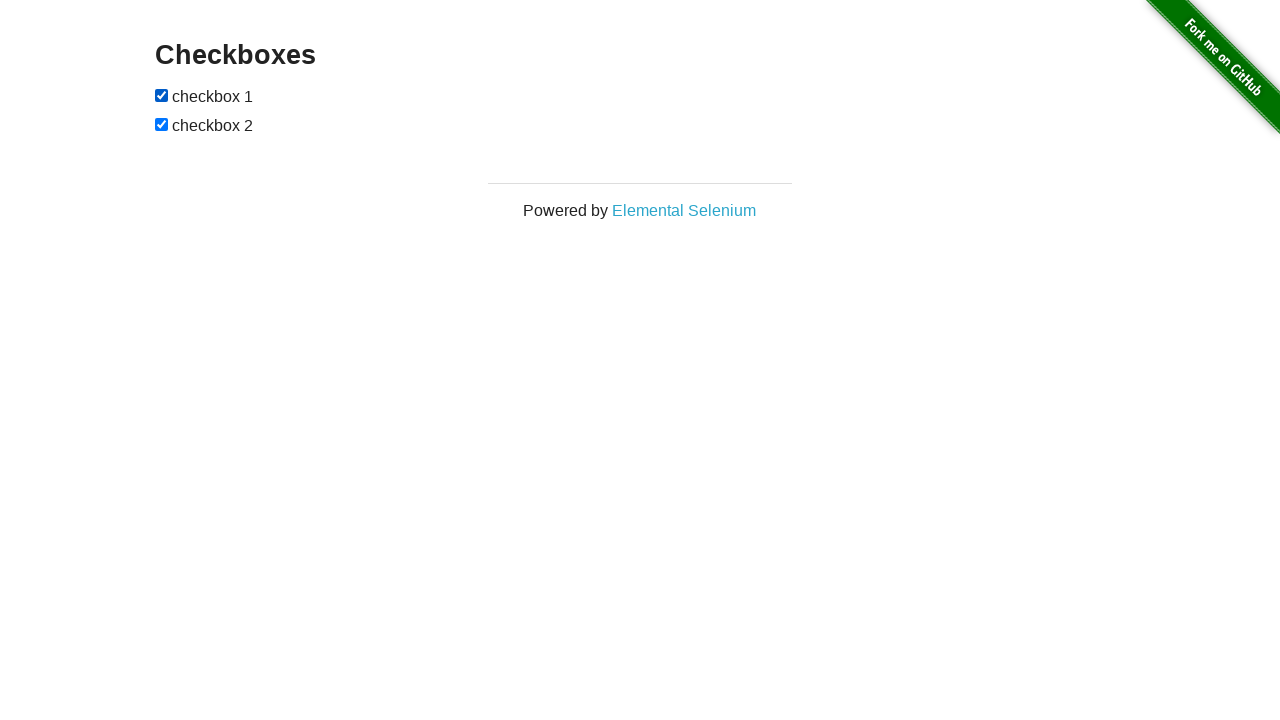

Clicked second checkbox first time at (162, 124) on (//input[@type='checkbox'])[2]
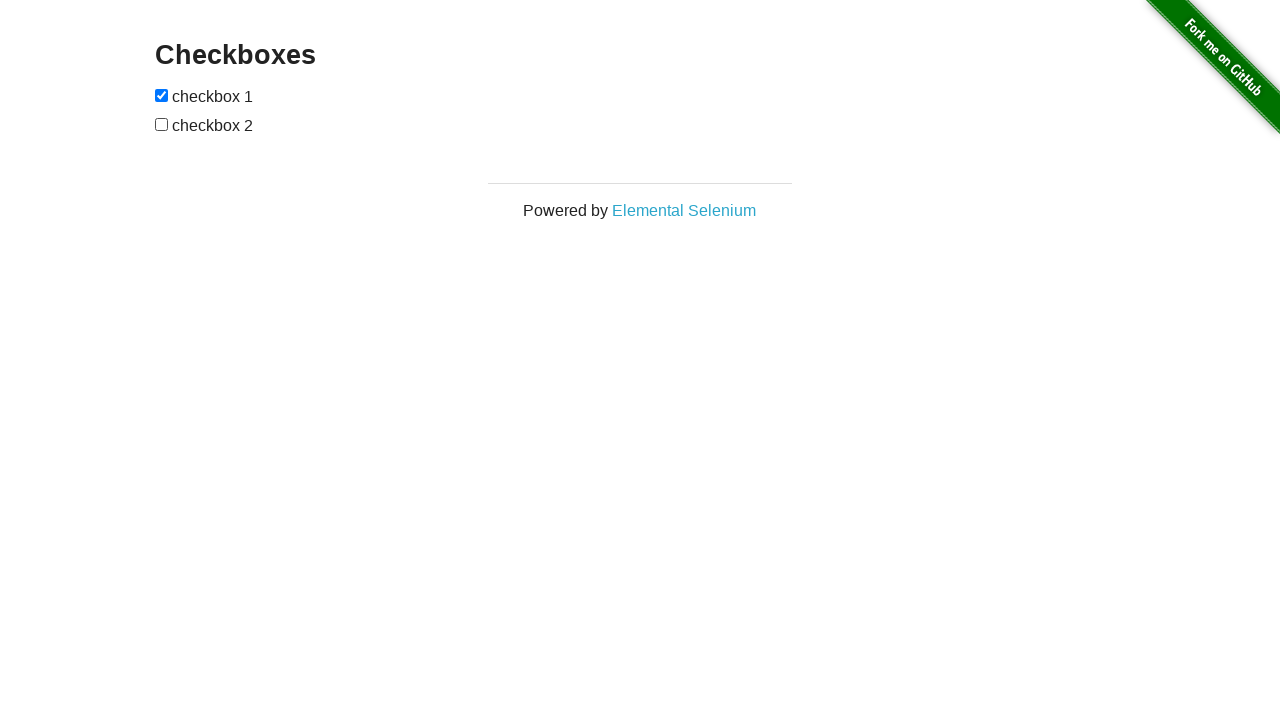

Clicked second checkbox second time at (162, 124) on (//input[@type='checkbox'])[2]
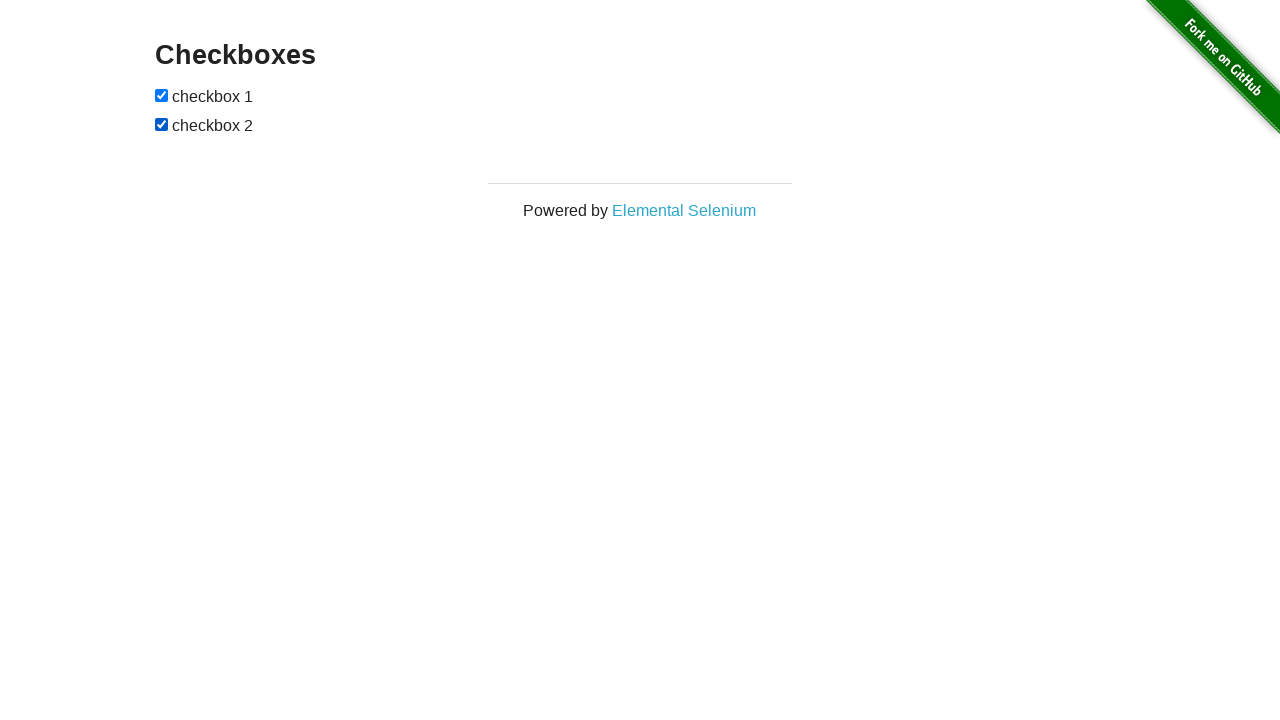

Clicked second checkbox third time at (162, 124) on (//input[@type='checkbox'])[2]
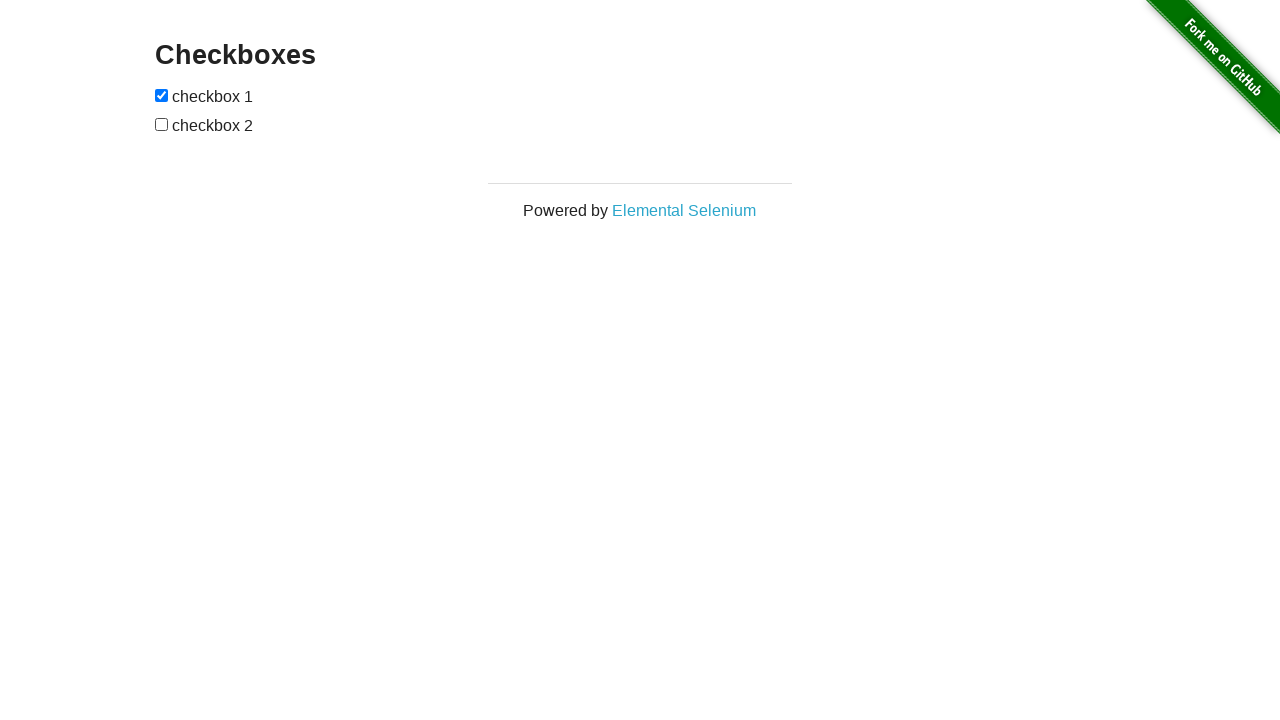

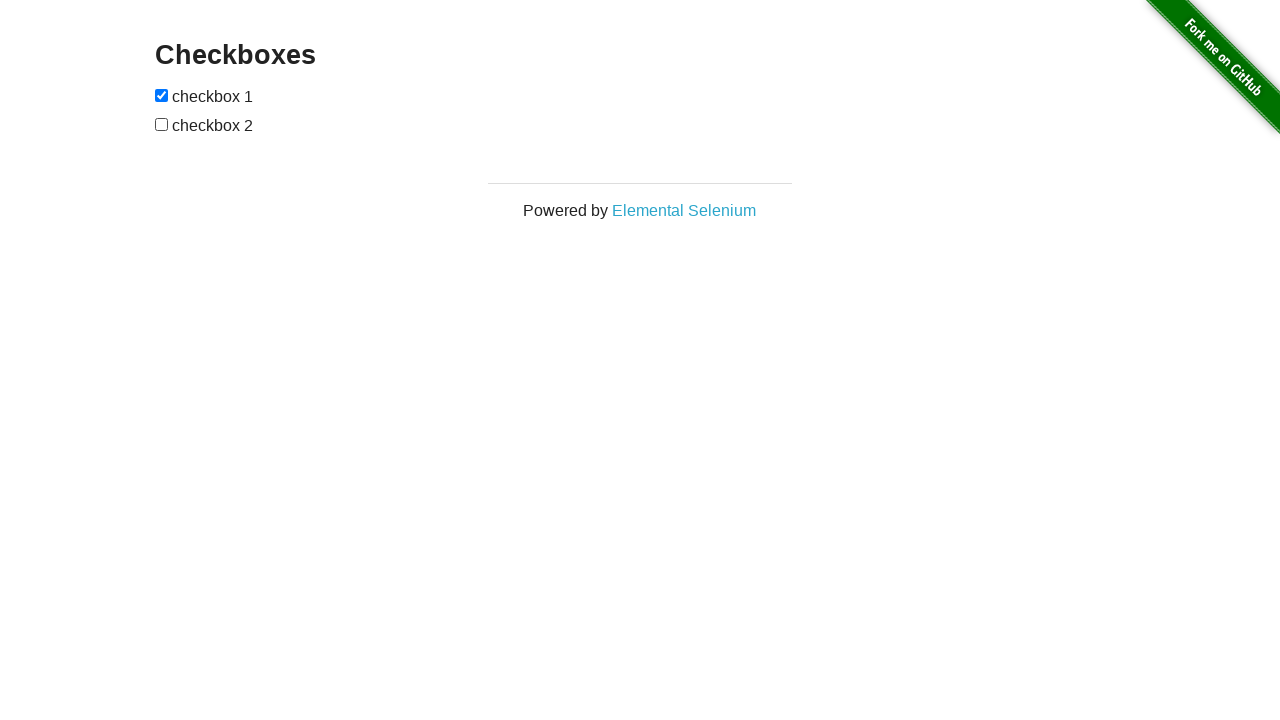